Tests auto-suggest dropdown functionality by typing a partial country name and selecting the matching option from the suggestions list

Starting URL: https://rahulshettyacademy.com/dropdownsPractise/

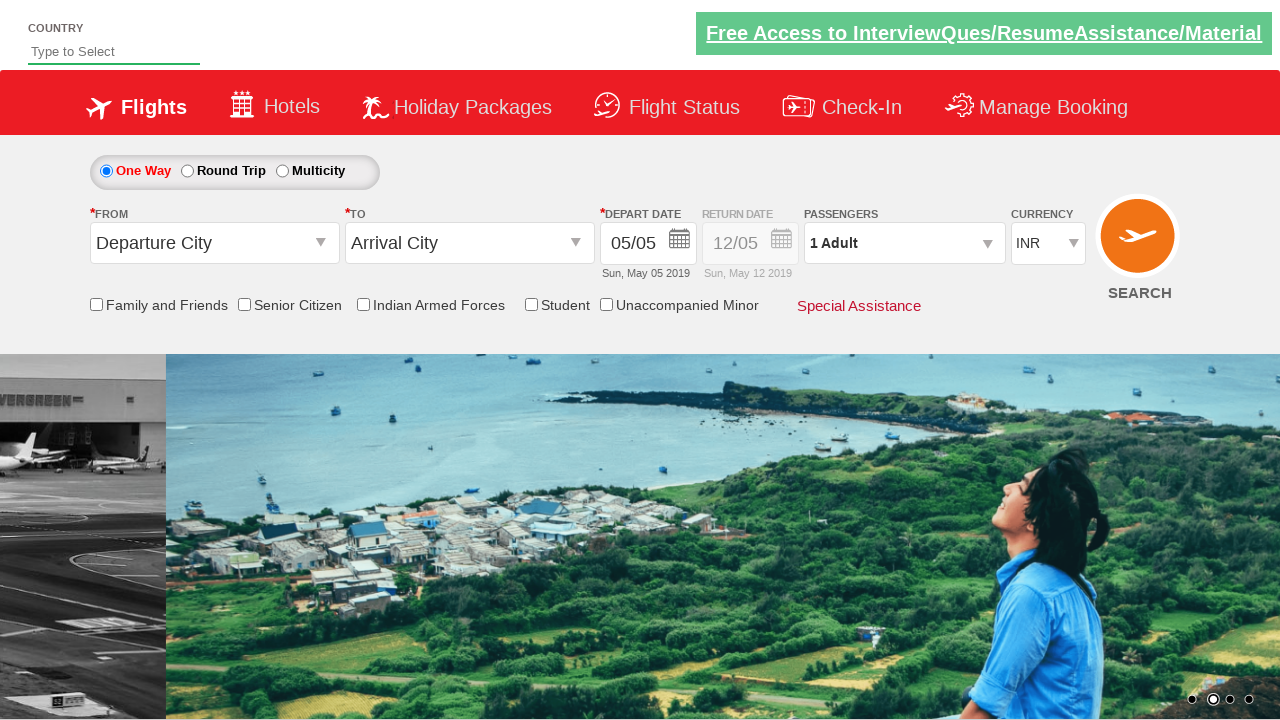

Typed 'ind' in auto-suggest input field on #autosuggest
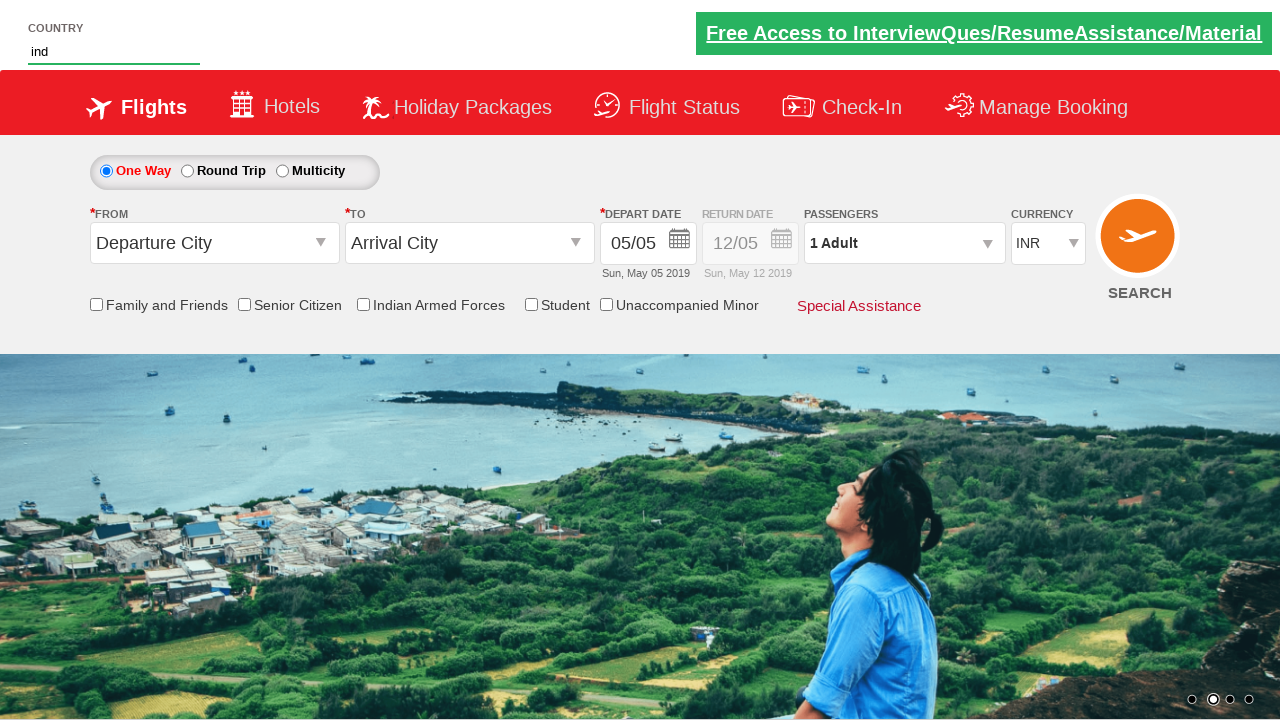

Auto-suggest dropdown suggestions appeared
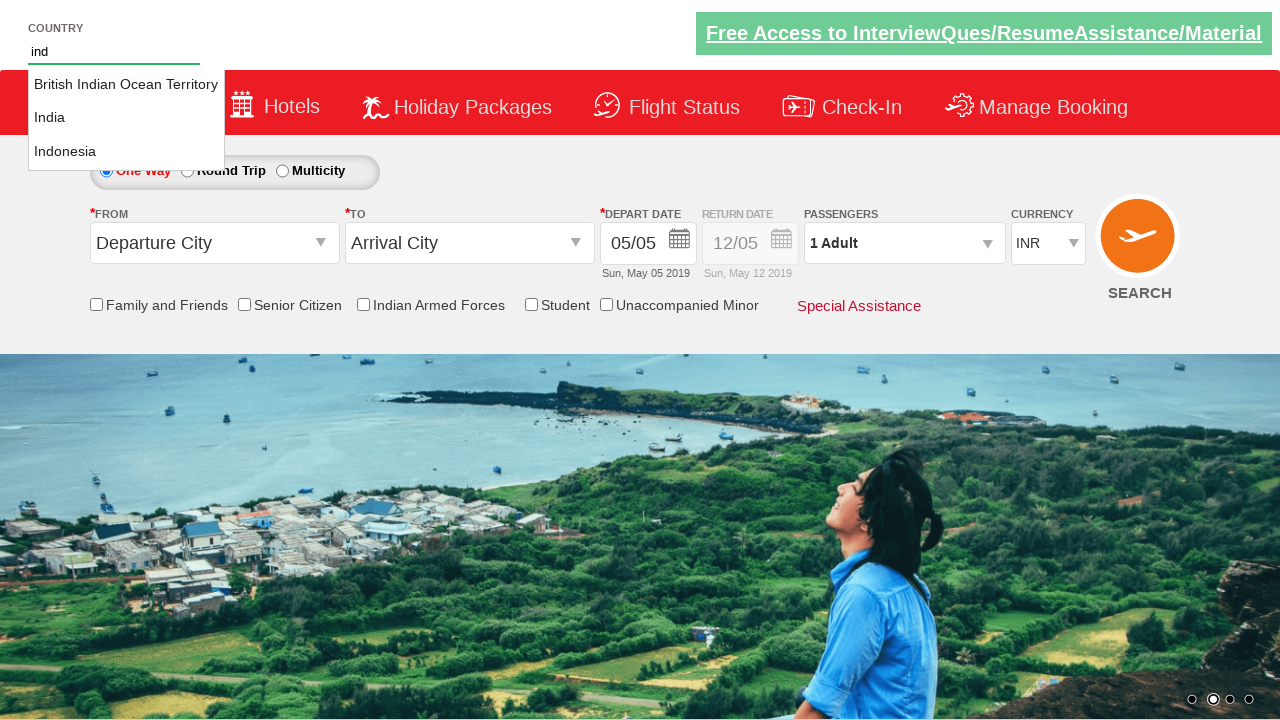

Selected 'India' from auto-suggest dropdown at (126, 118) on li.ui-menu-item a >> nth=1
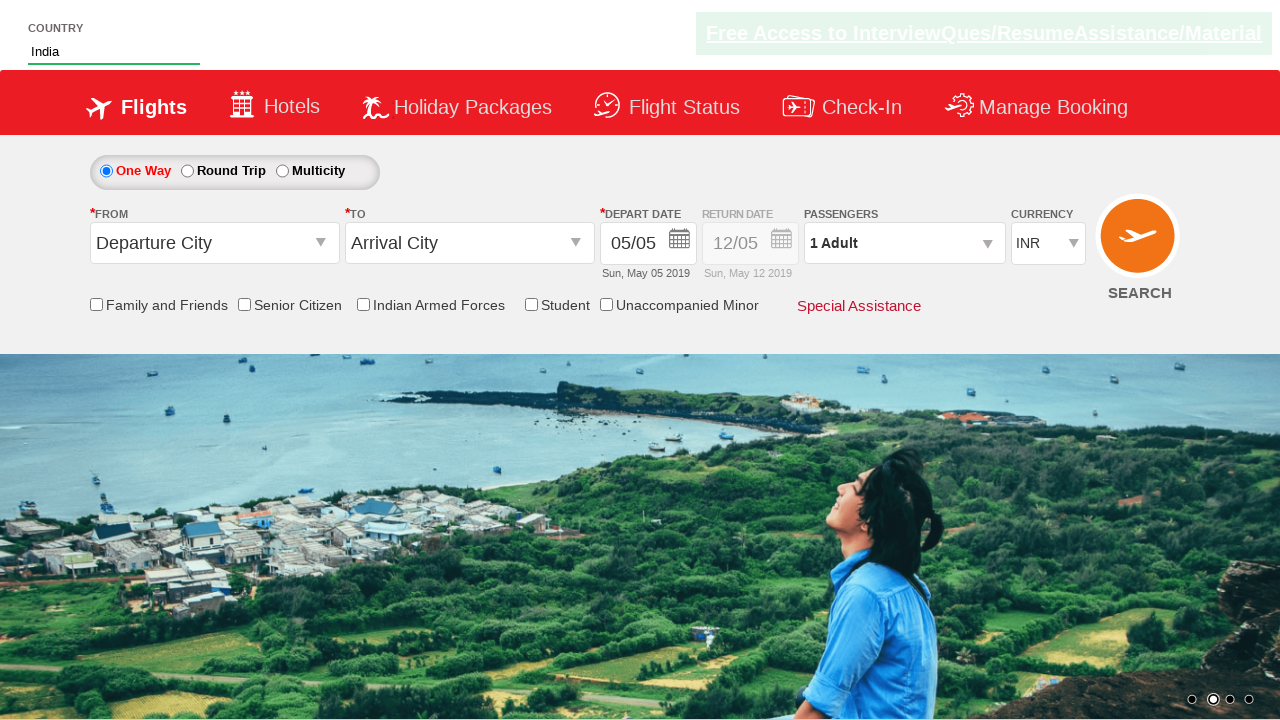

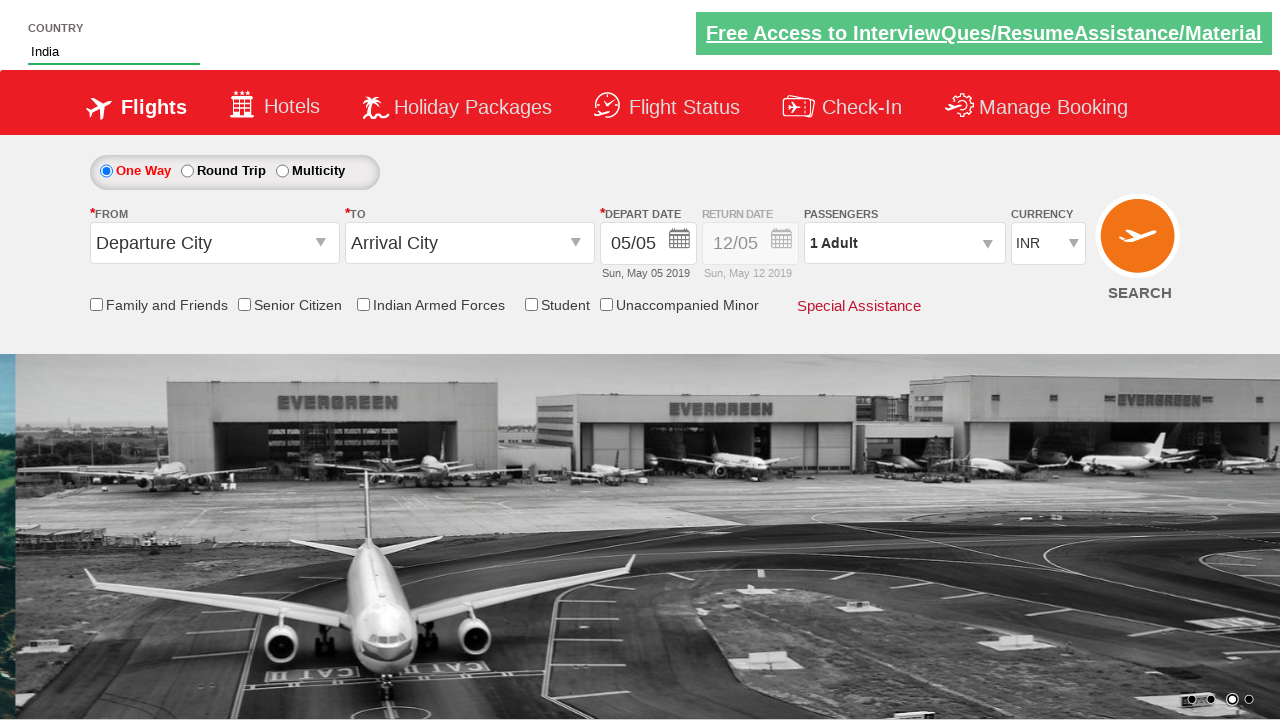